Tests that the Clear completed button displays correctly when items are completed

Starting URL: https://demo.playwright.dev/todomvc

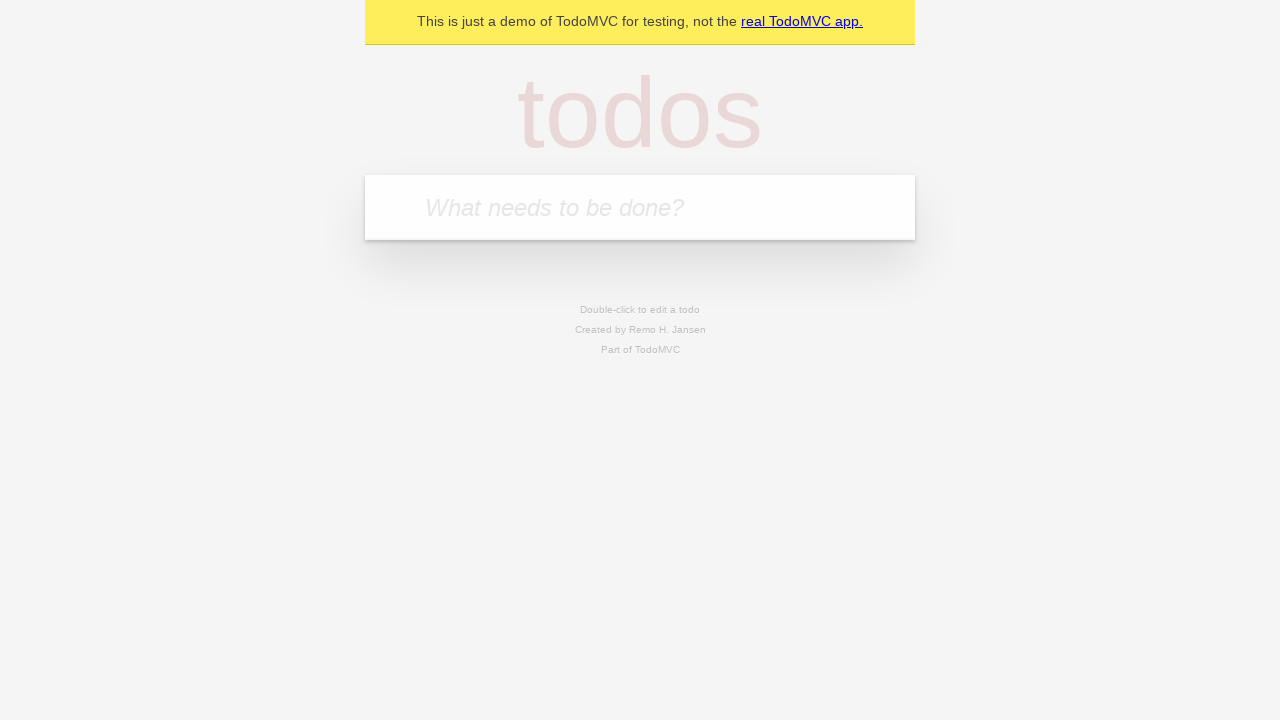

Filled todo input with 'buy some cheese' on internal:attr=[placeholder="What needs to be done?"i]
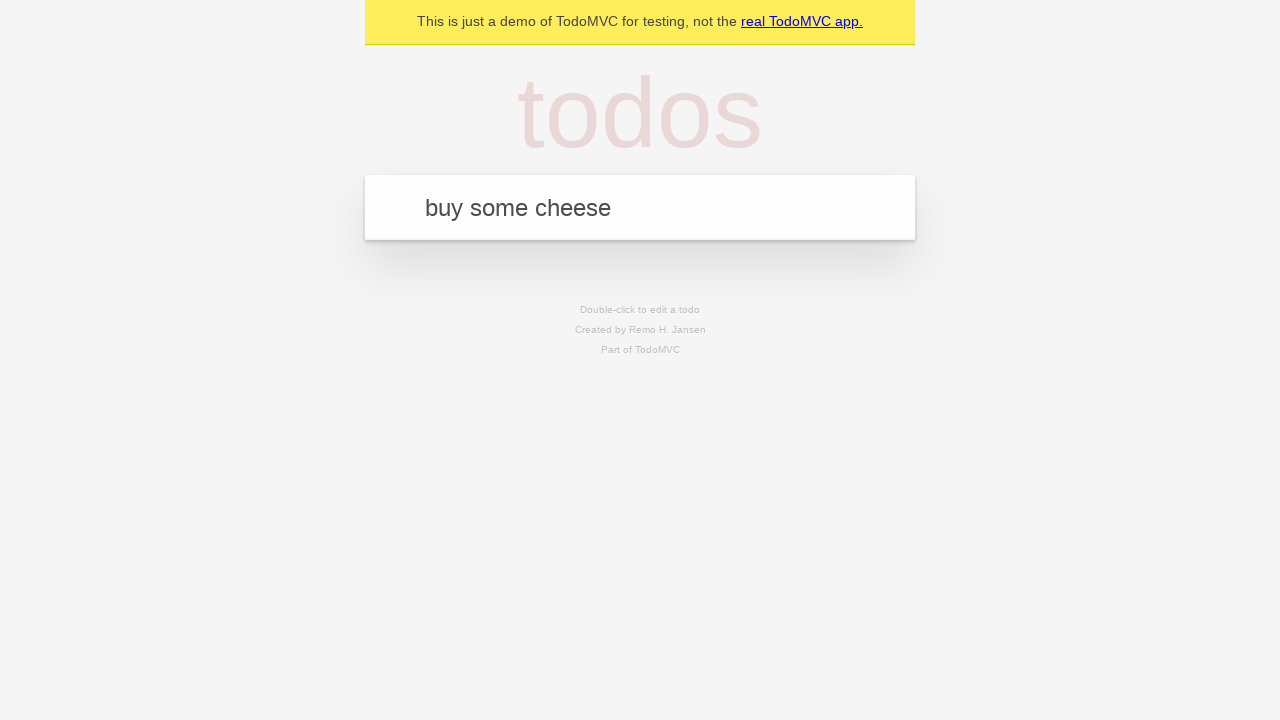

Pressed Enter to add 'buy some cheese' todo on internal:attr=[placeholder="What needs to be done?"i]
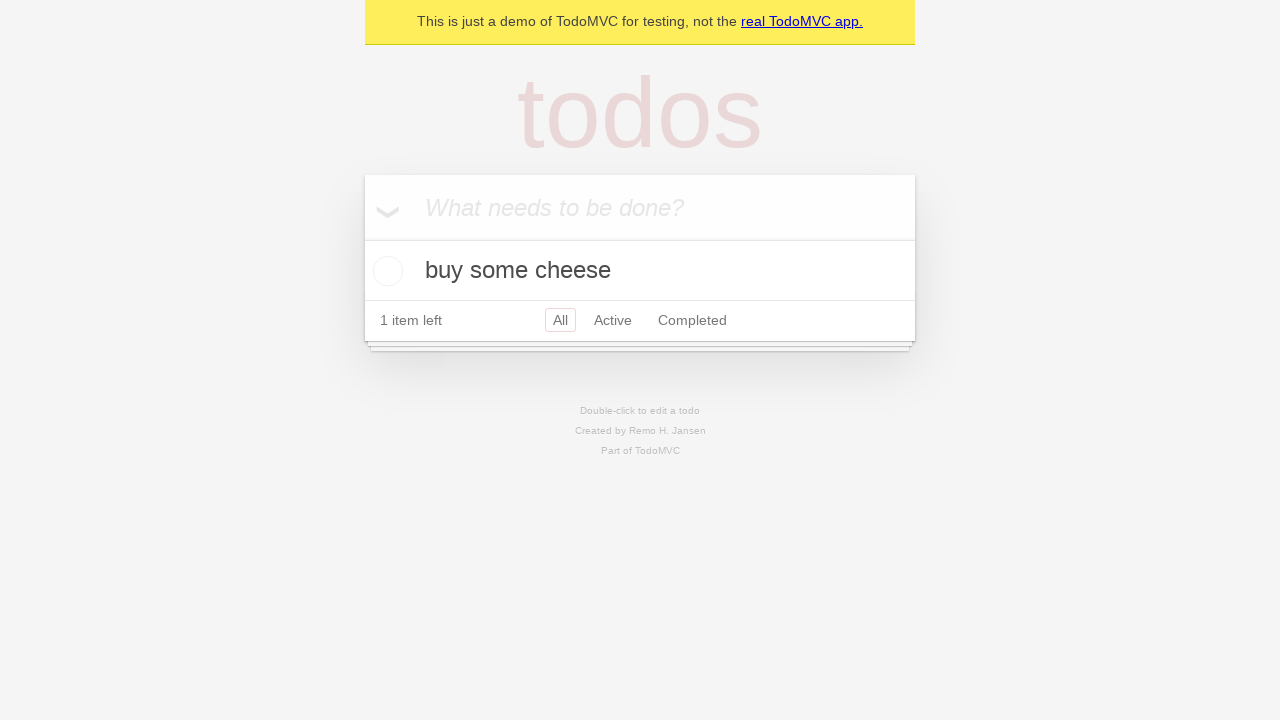

Filled todo input with 'feed the cat' on internal:attr=[placeholder="What needs to be done?"i]
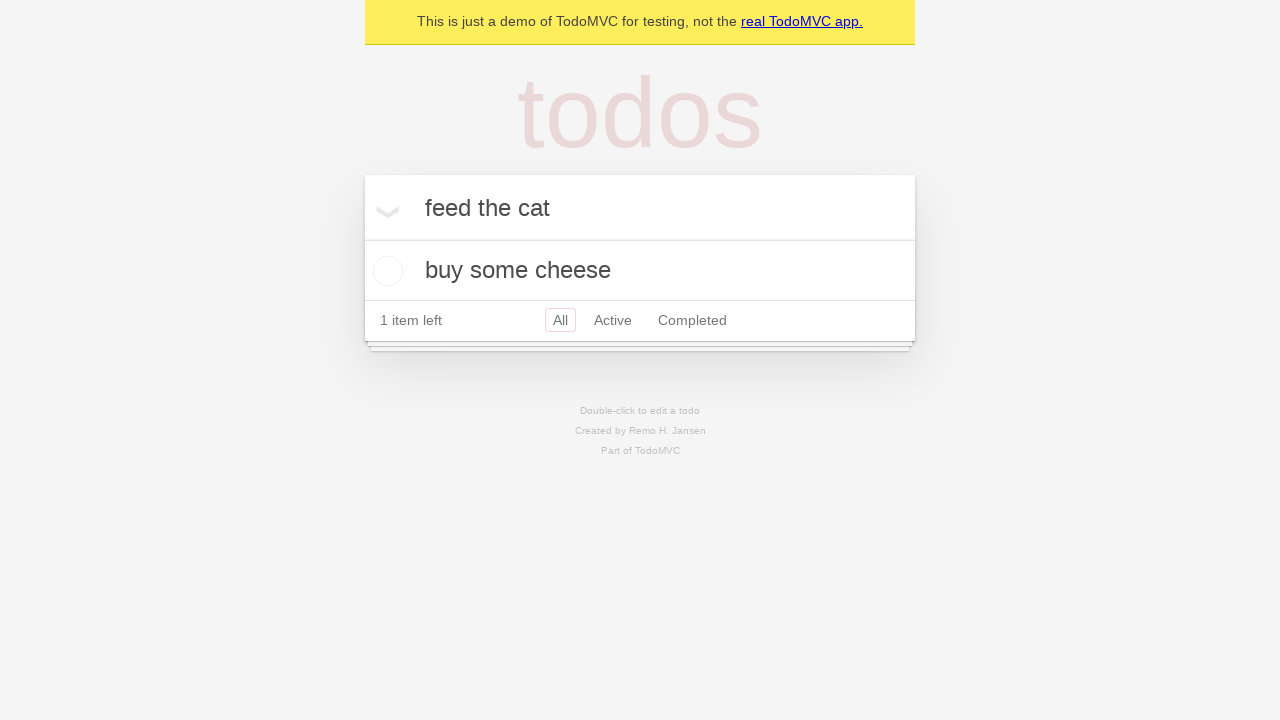

Pressed Enter to add 'feed the cat' todo on internal:attr=[placeholder="What needs to be done?"i]
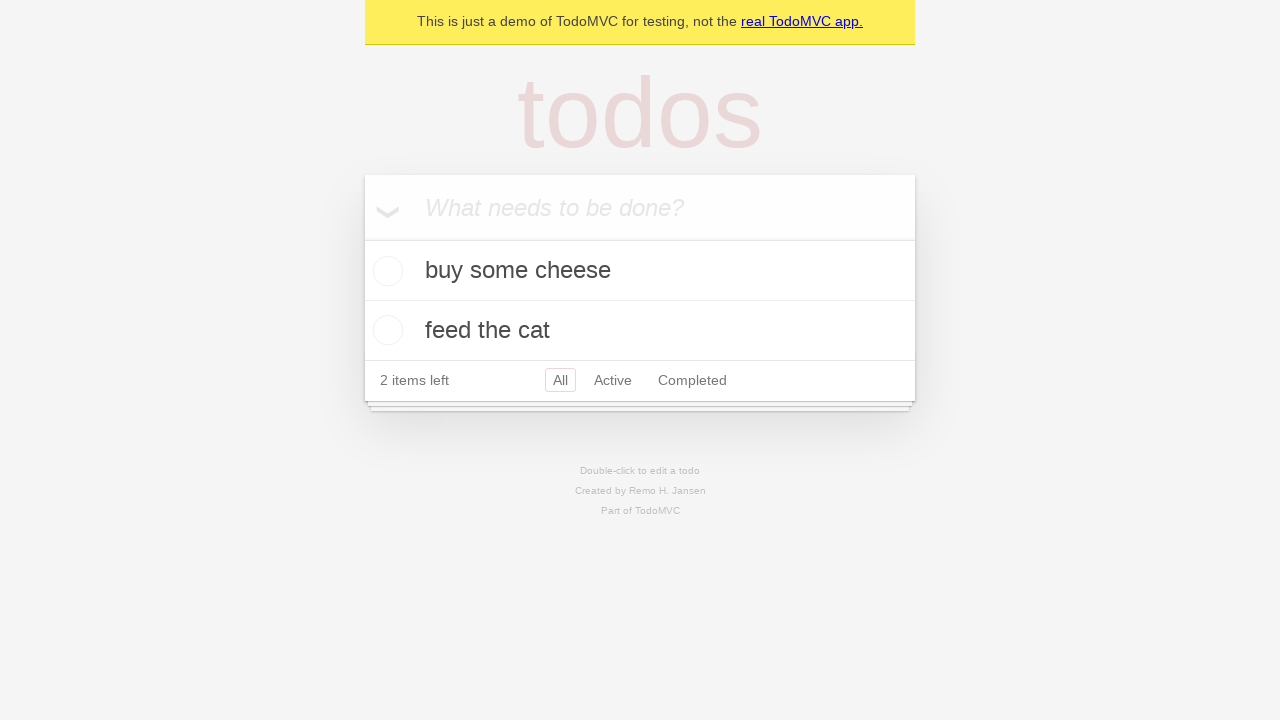

Filled todo input with 'book a doctors appointment' on internal:attr=[placeholder="What needs to be done?"i]
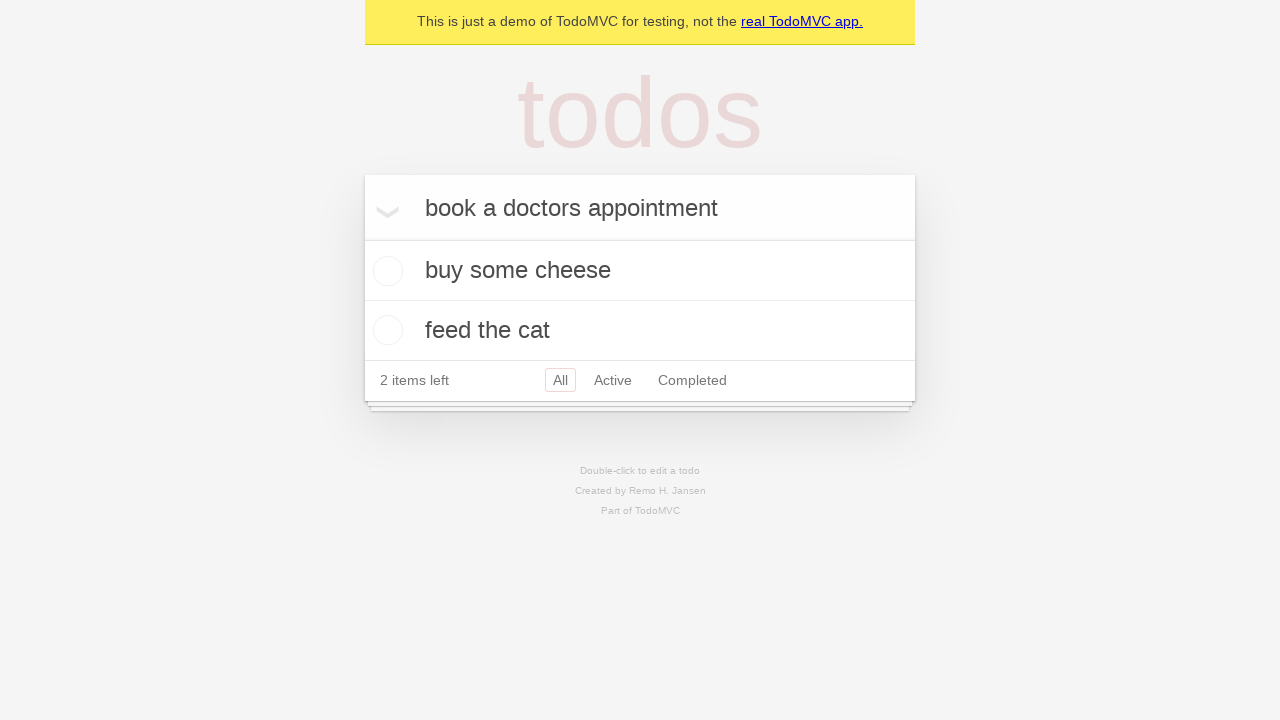

Pressed Enter to add 'book a doctors appointment' todo on internal:attr=[placeholder="What needs to be done?"i]
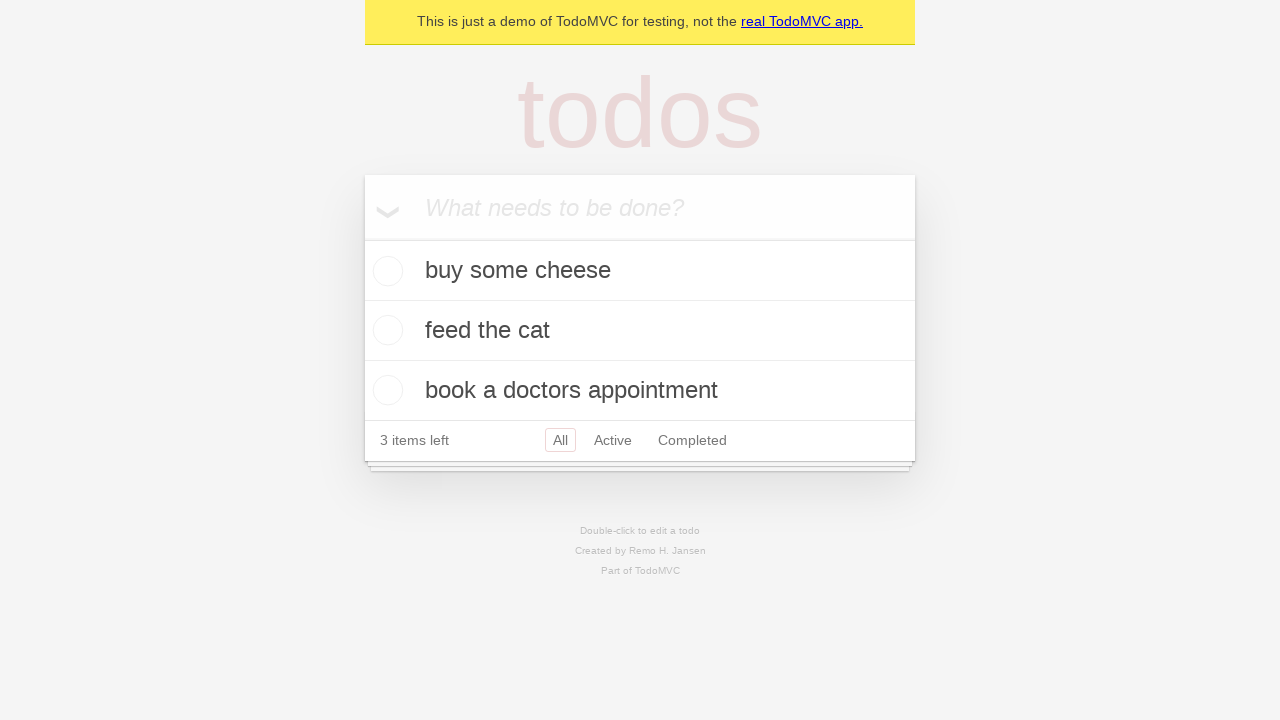

Checked the first todo item as completed at (385, 271) on .todo-list li .toggle >> nth=0
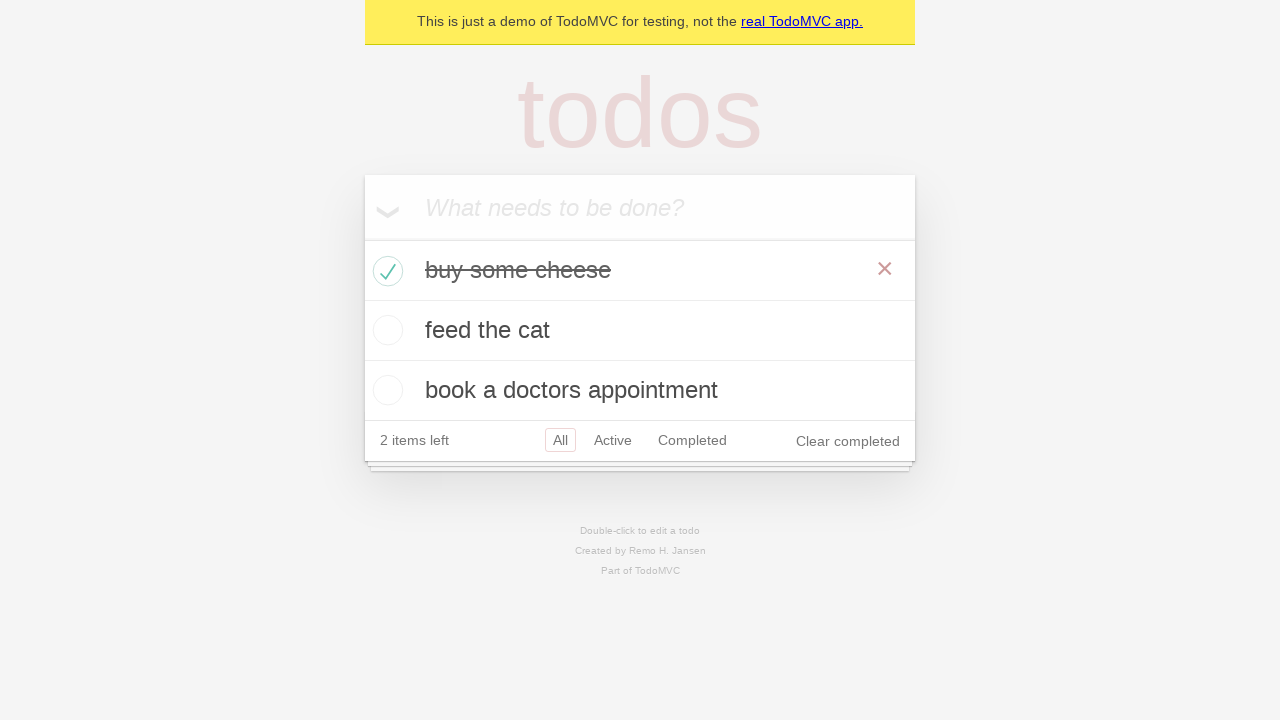

Clear completed button is now visible on the page
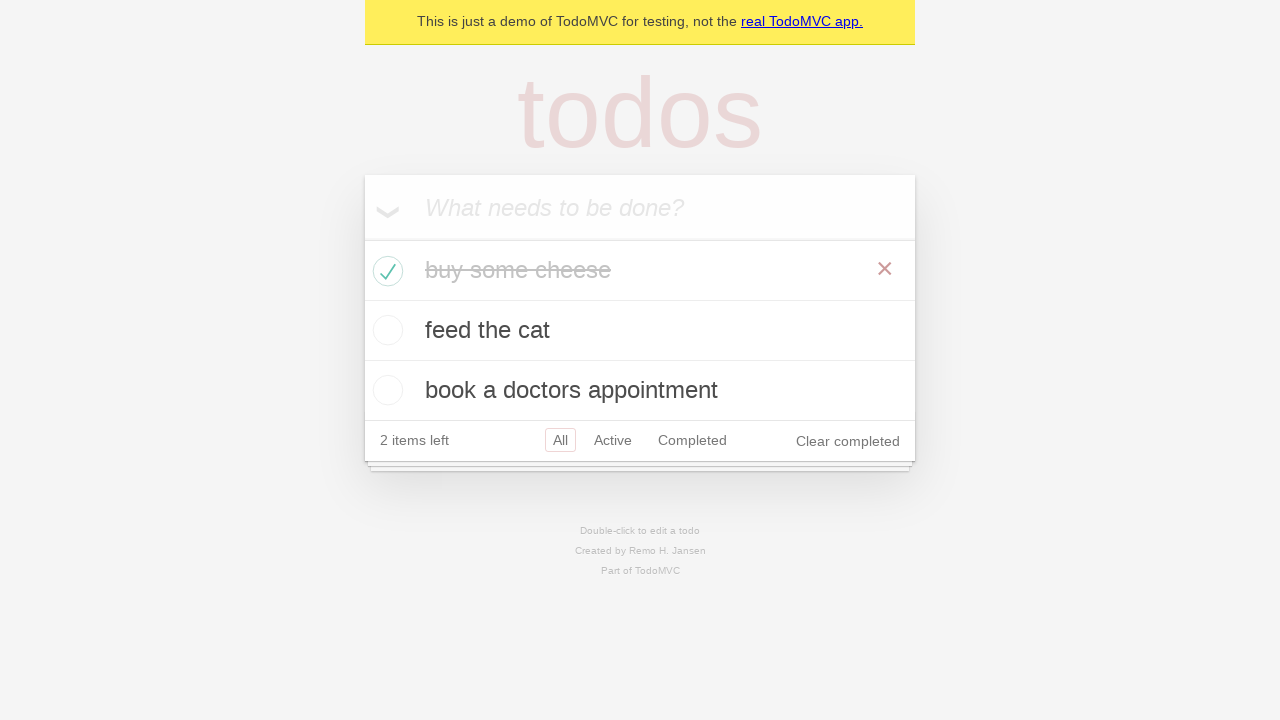

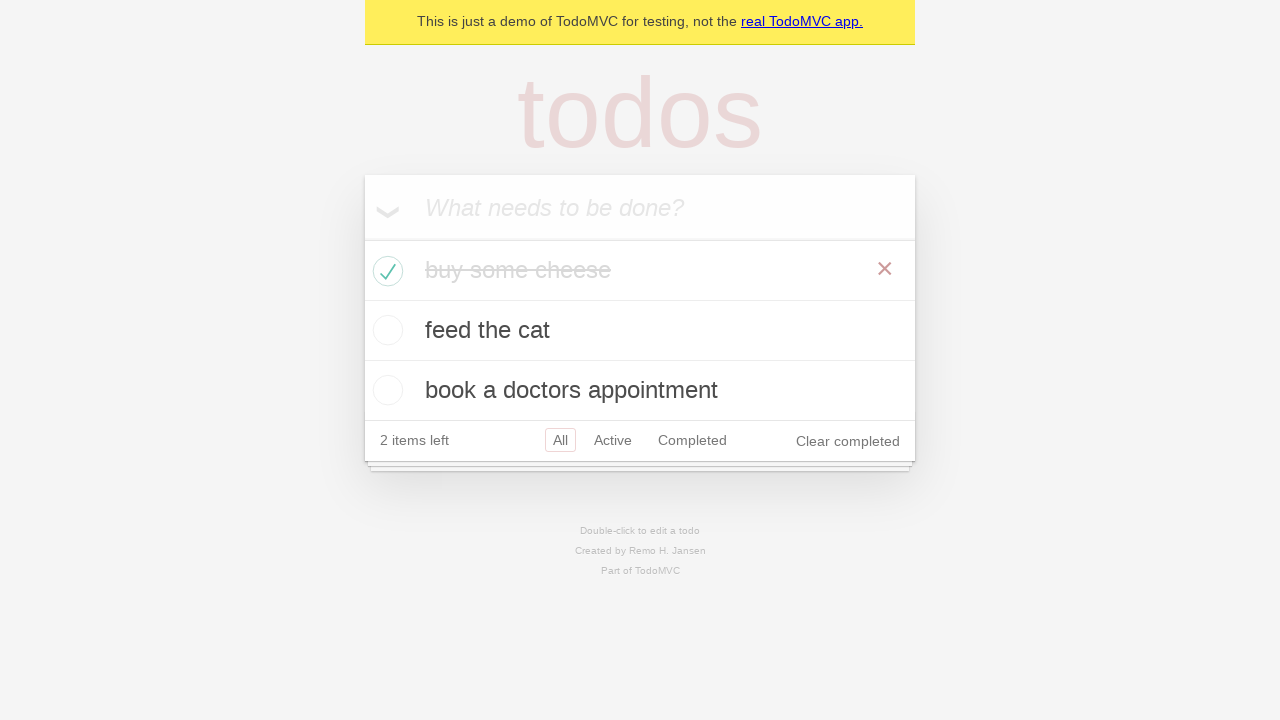